Tests a complete flight booking flow on BlazeDemo by selecting departure and destination cities, choosing a flight, filling in passenger and payment information, and completing the purchase.

Starting URL: https://blazedemo.com/

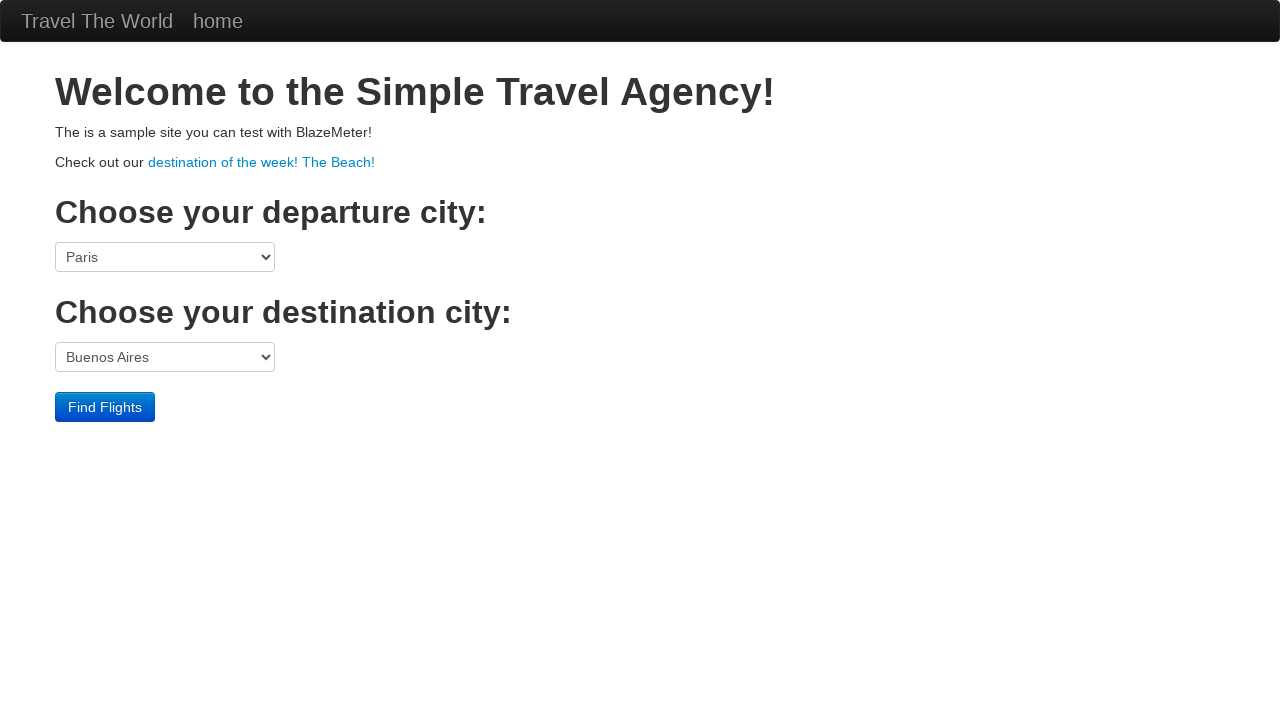

Clicked departure city dropdown at (165, 257) on select[name='fromPort']
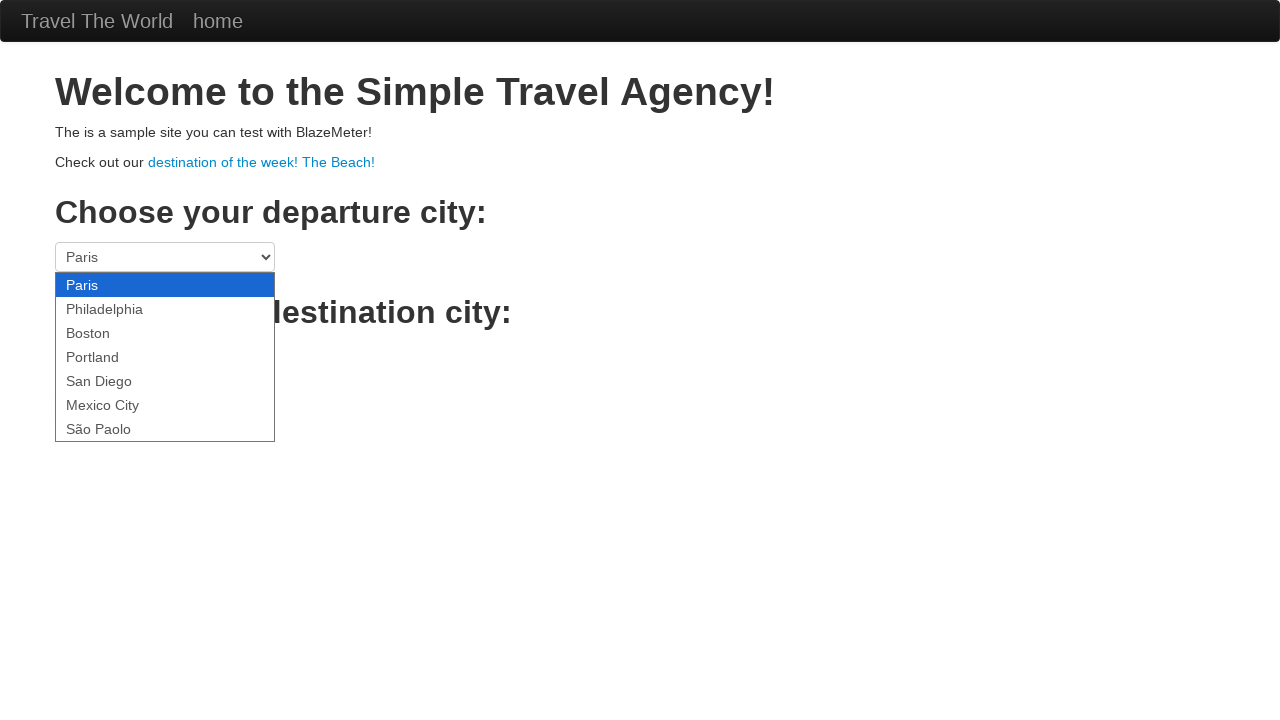

Selected Boston as departure city on select[name='fromPort']
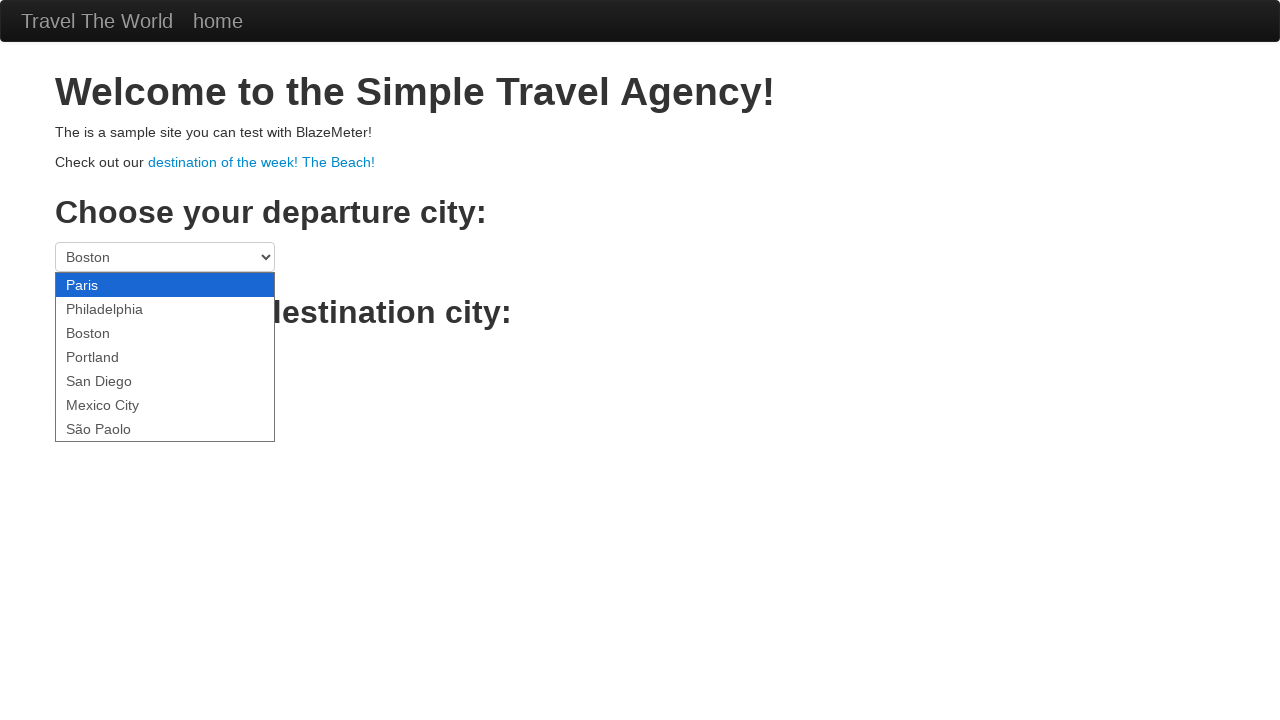

Clicked destination city dropdown at (165, 357) on select[name='toPort']
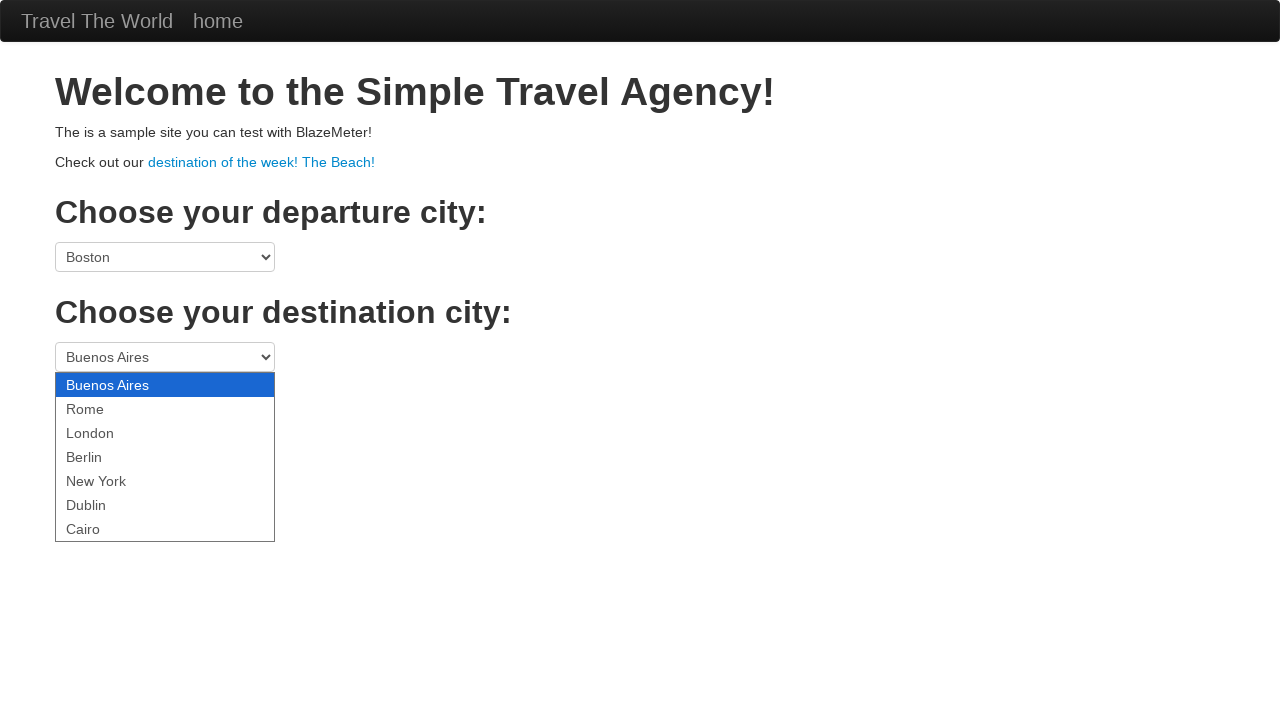

Selected New York as destination city on select[name='toPort']
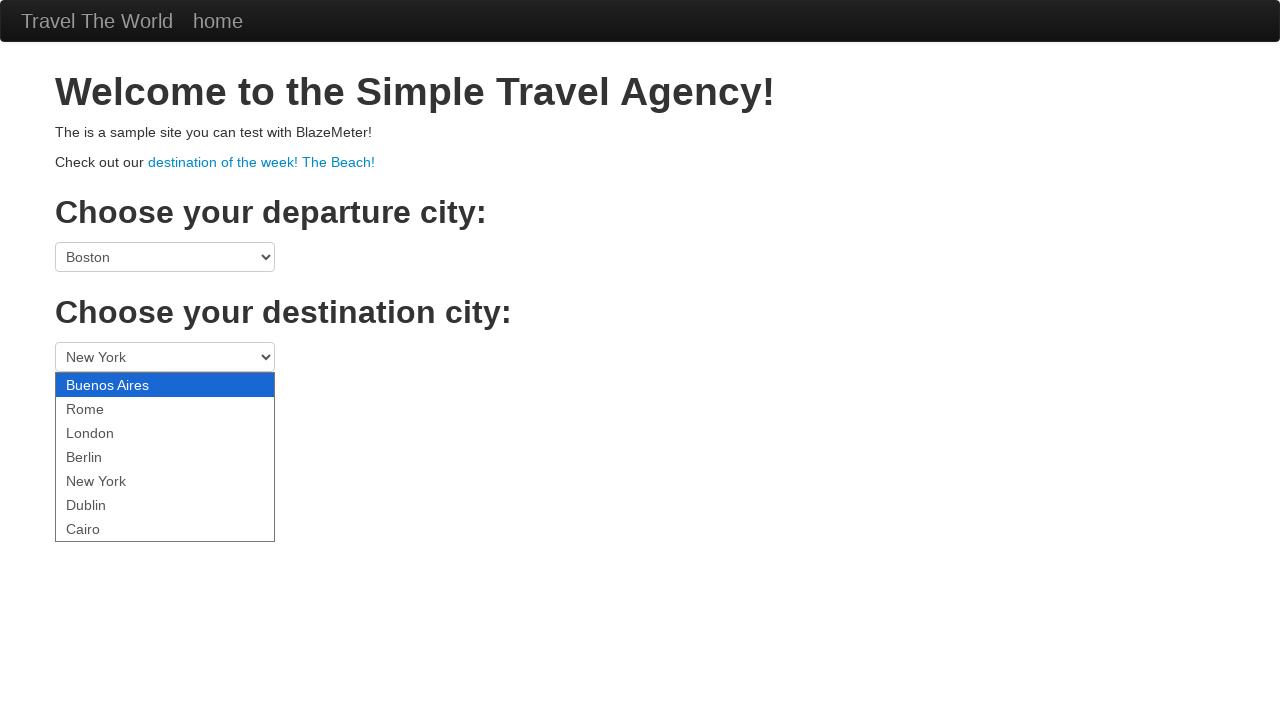

Clicked Find Flights button at (105, 407) on .btn-primary
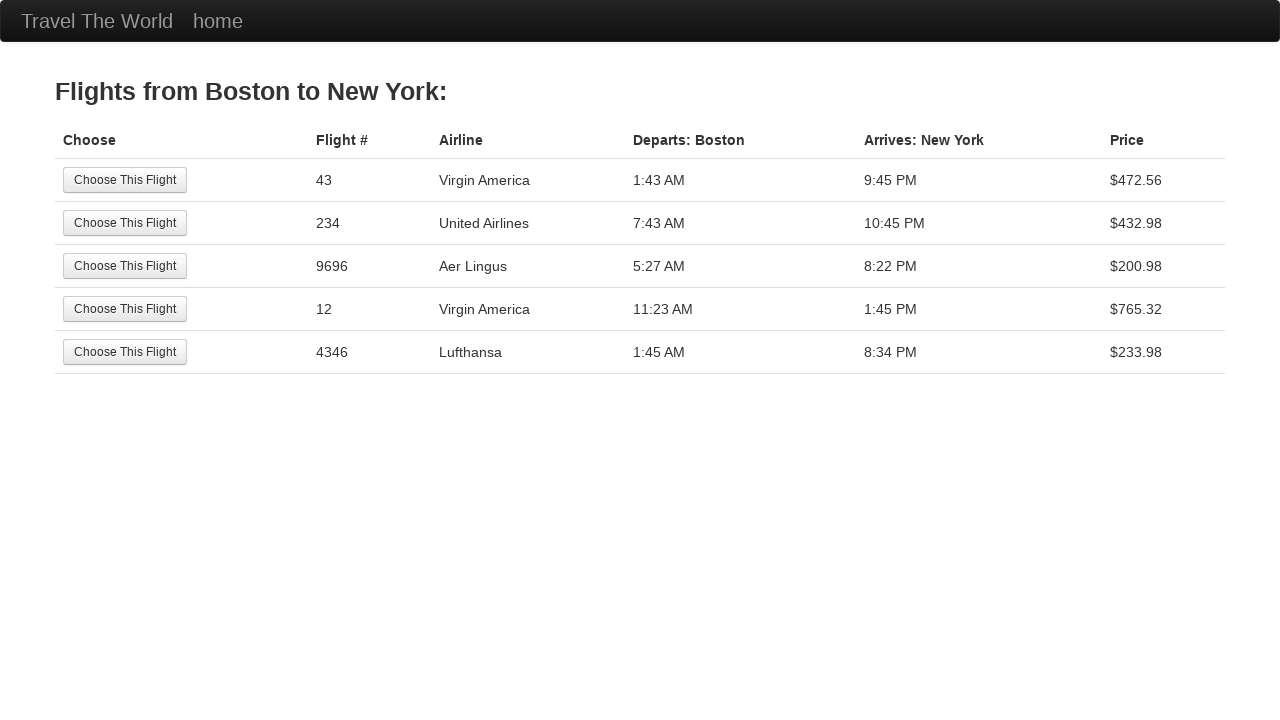

Selected the first flight option at (125, 180) on tr:nth-child(1) .btn
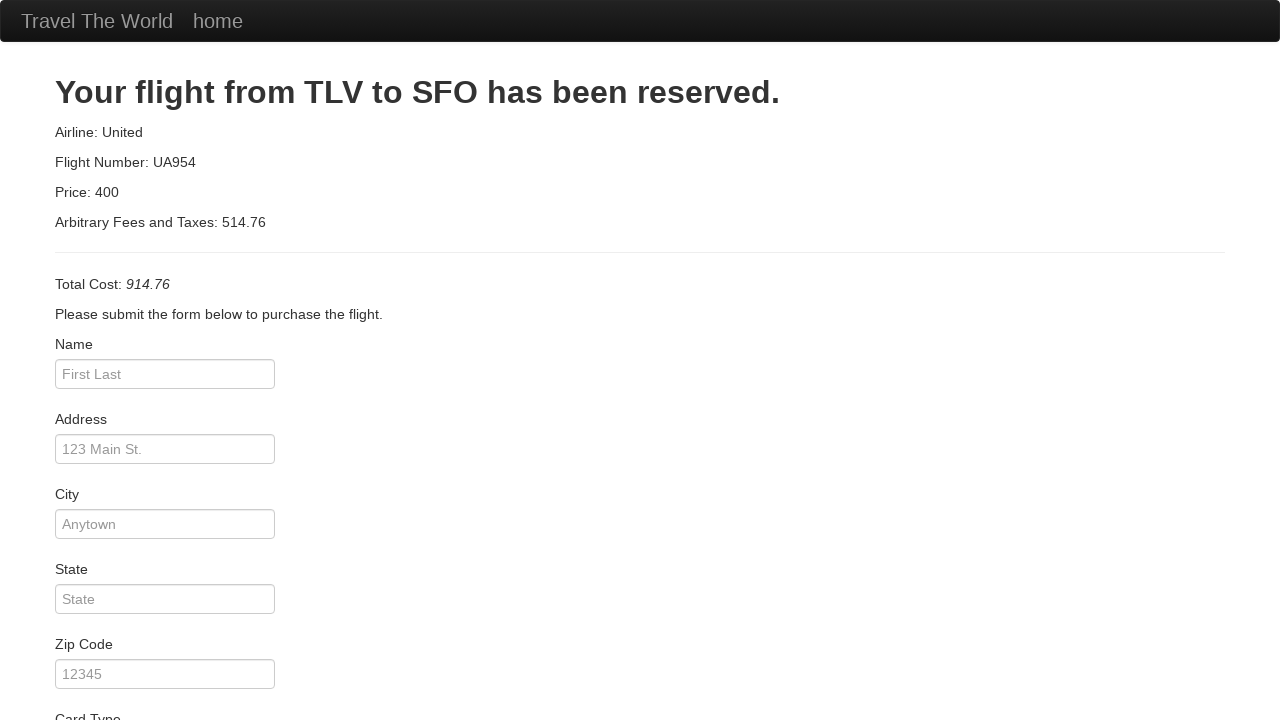

Clicked passenger name field at (165, 374) on #inputName
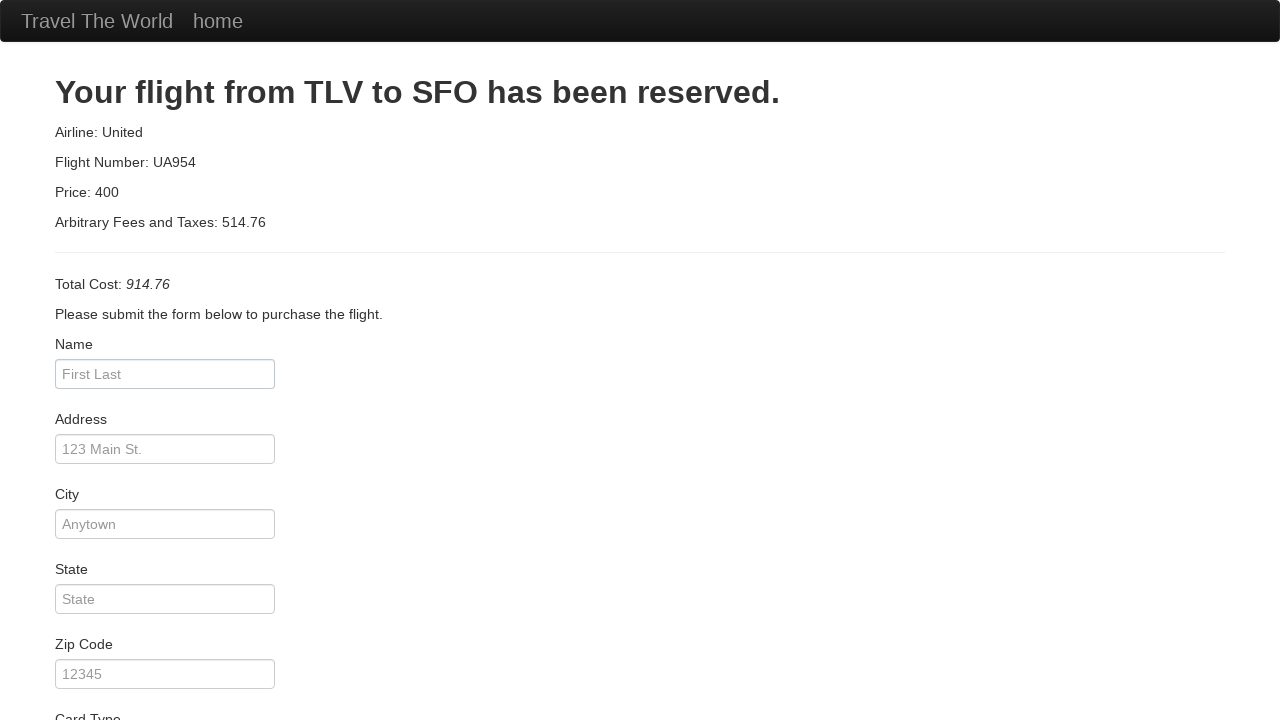

Filled in passenger name 'FilipeA' on #inputName
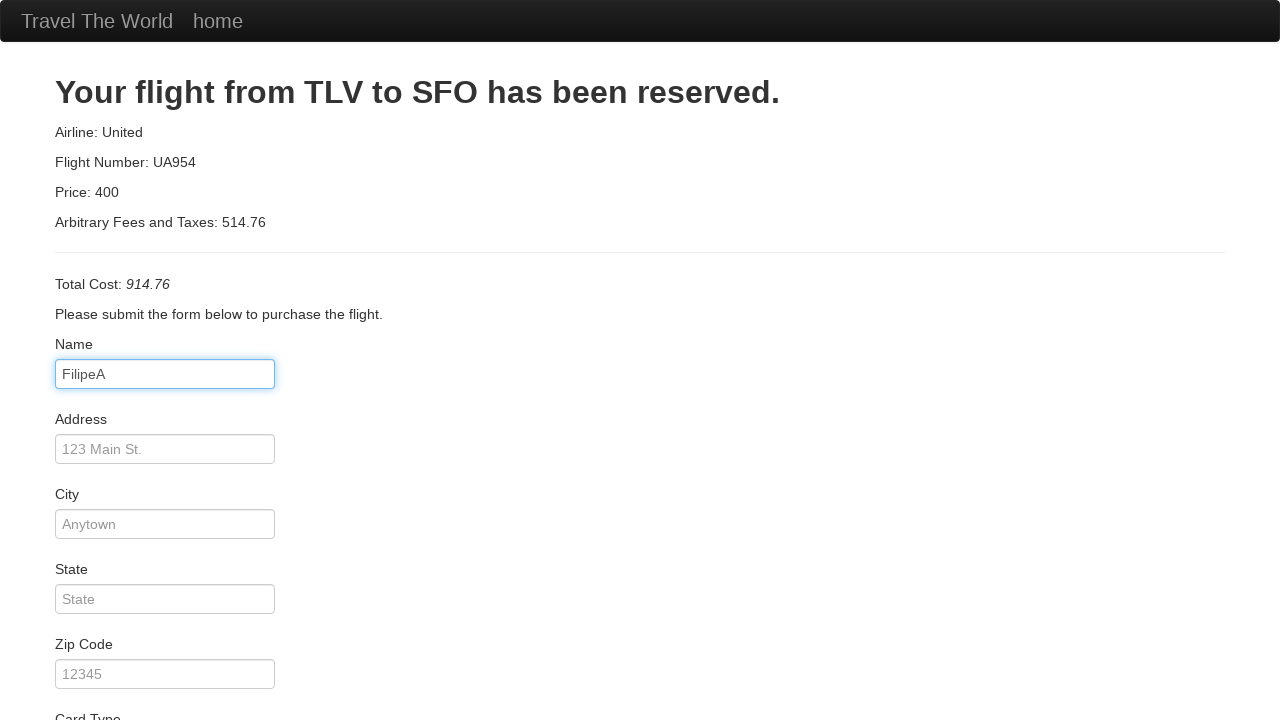

Filled in address '123 Main St' on #address
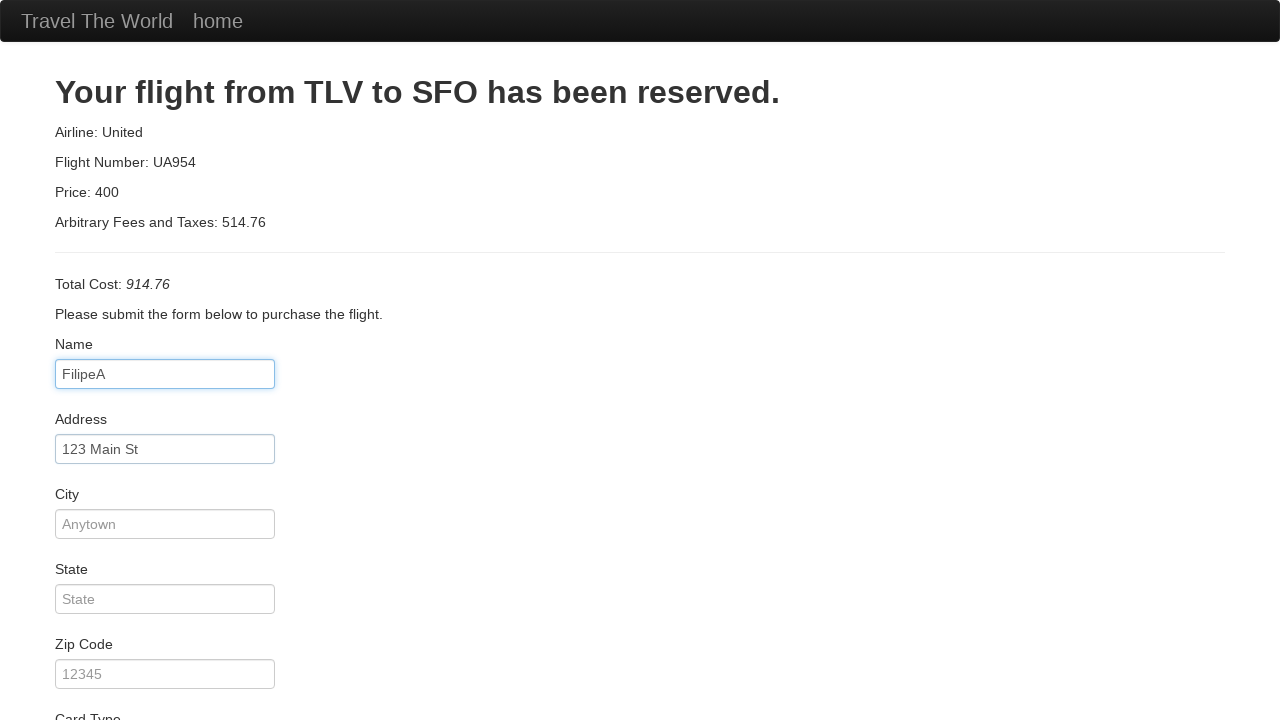

Filled in city 'Leiria' on #city
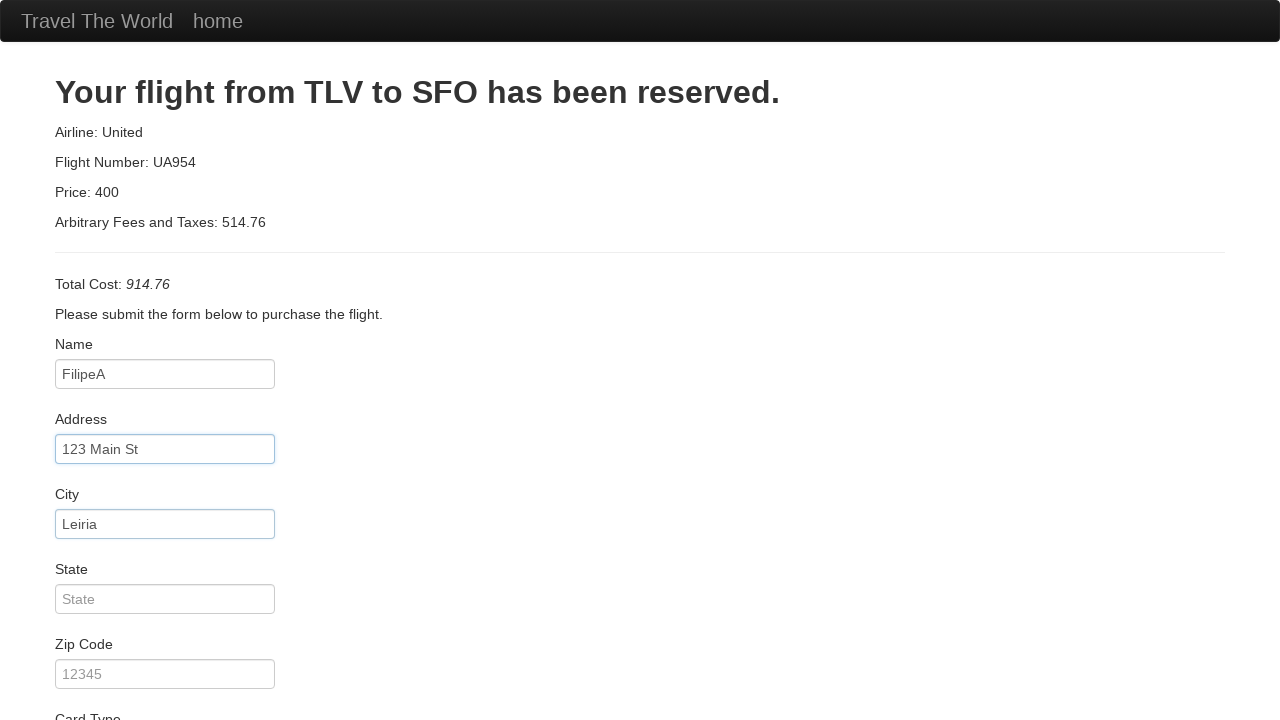

Filled in state 'Santarém' on #state
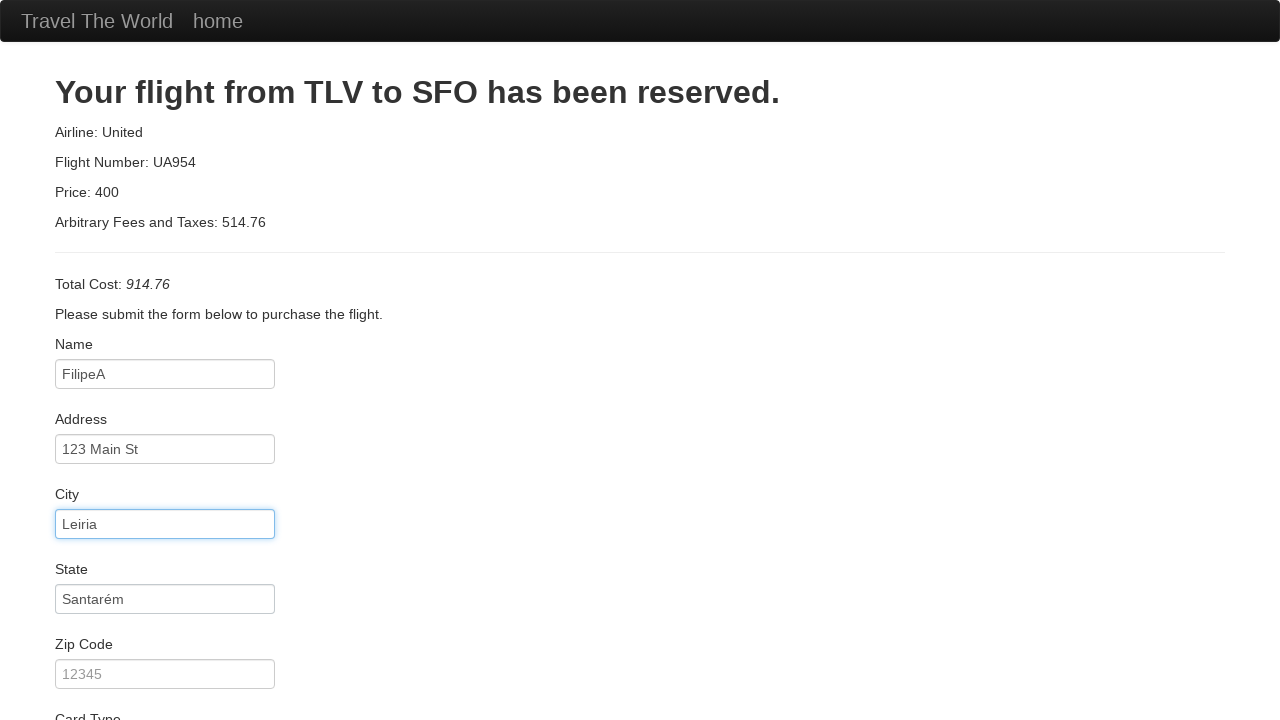

Filled in zip code '12345' on #zipCode
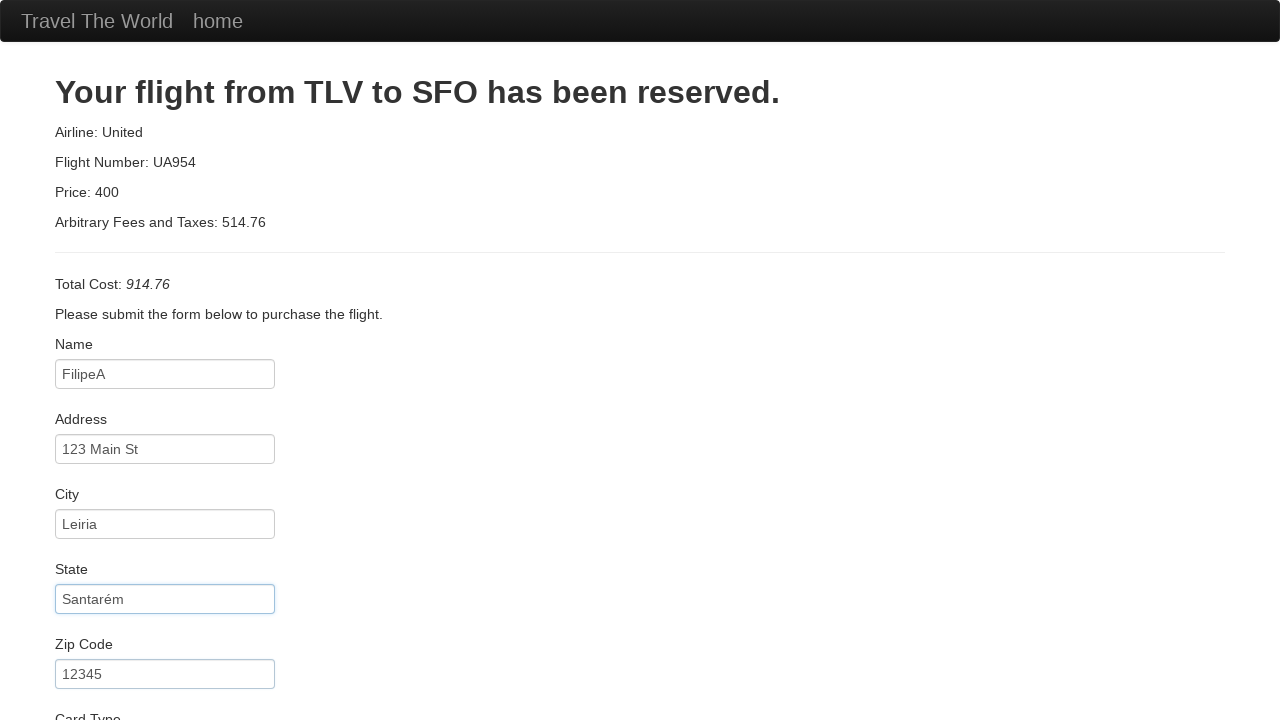

Clicked card type dropdown at (165, 360) on #cardType
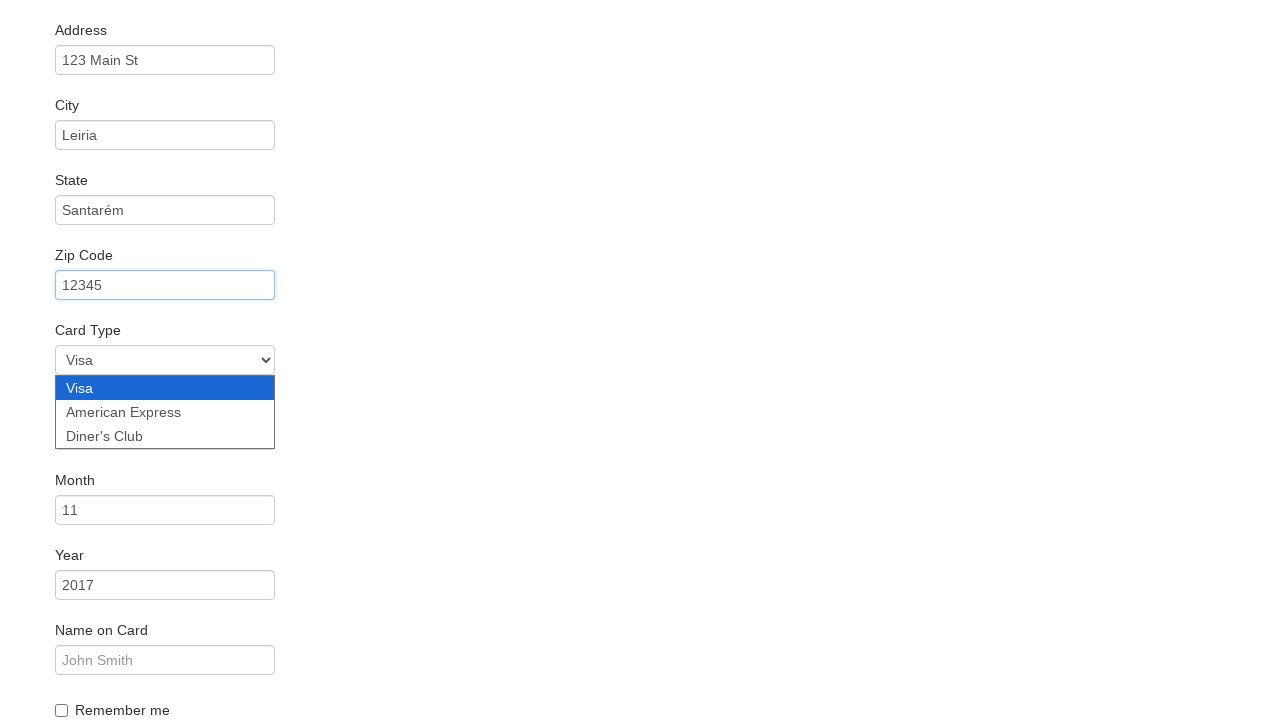

Selected American Express as card type on #cardType
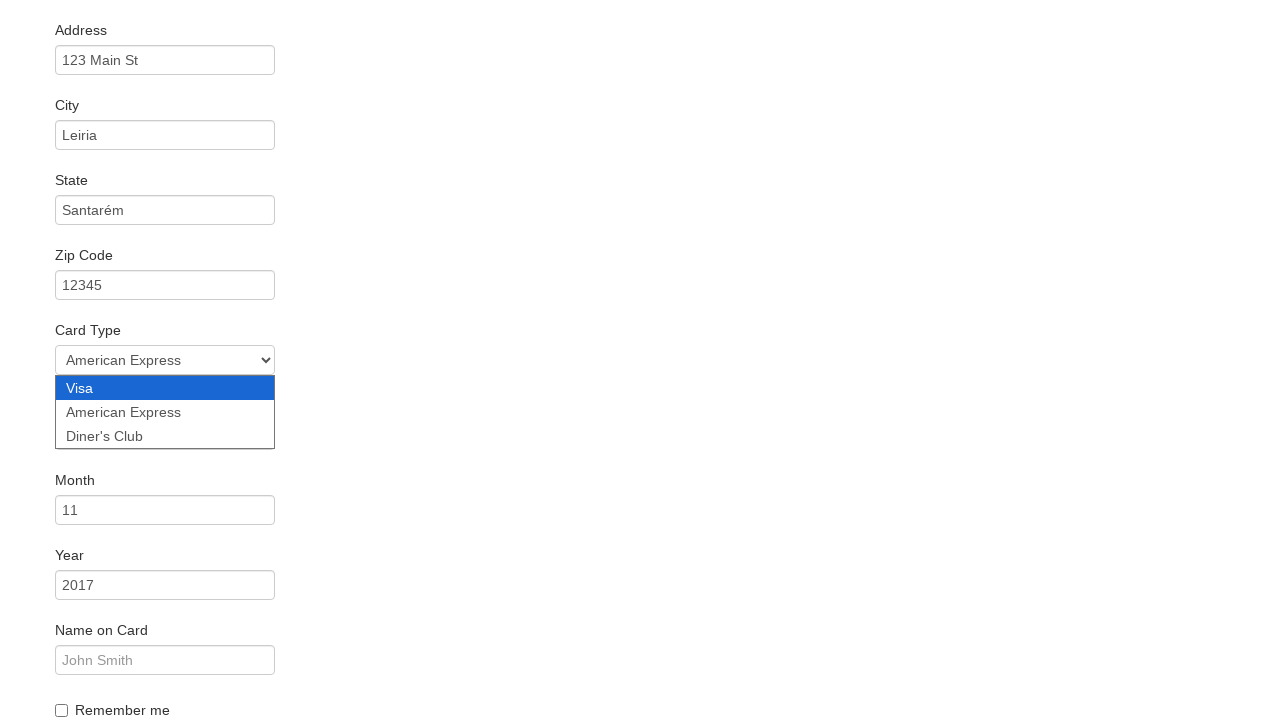

Clicked credit card number field at (165, 435) on #creditCardNumber
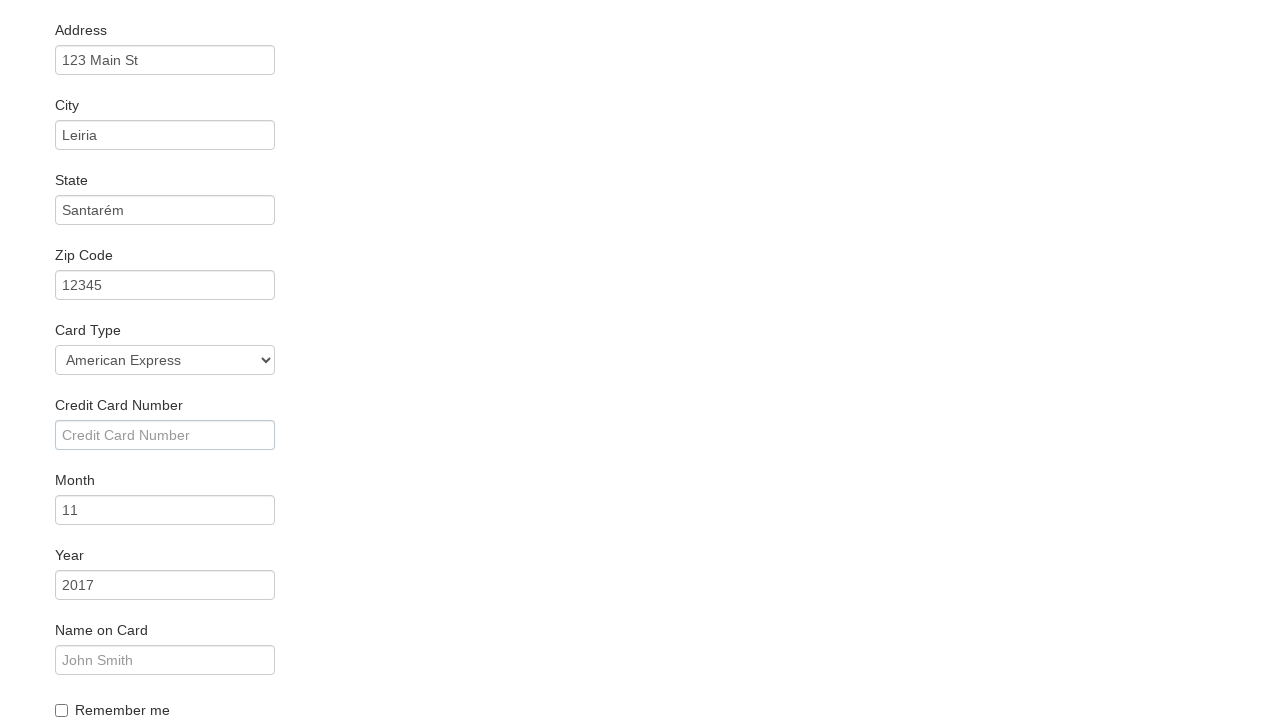

Filled in credit card number on #creditCardNumber
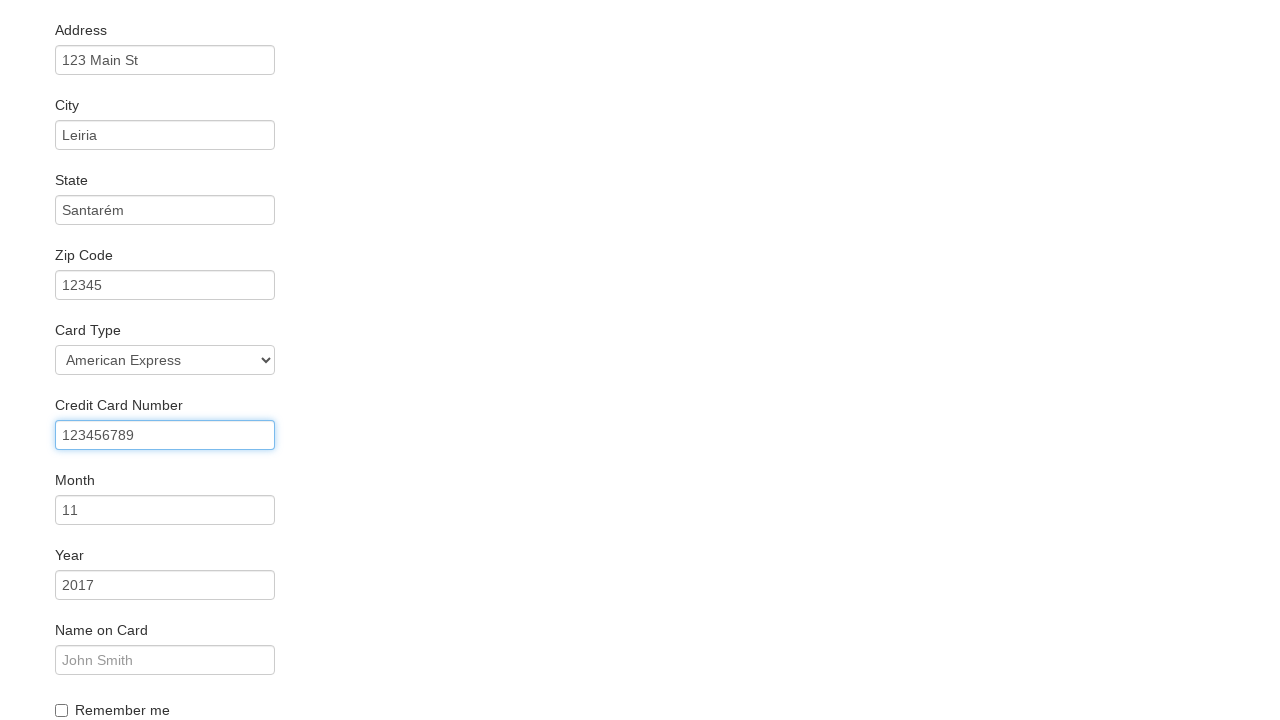

Clicked credit card month field at (165, 510) on #creditCardMonth
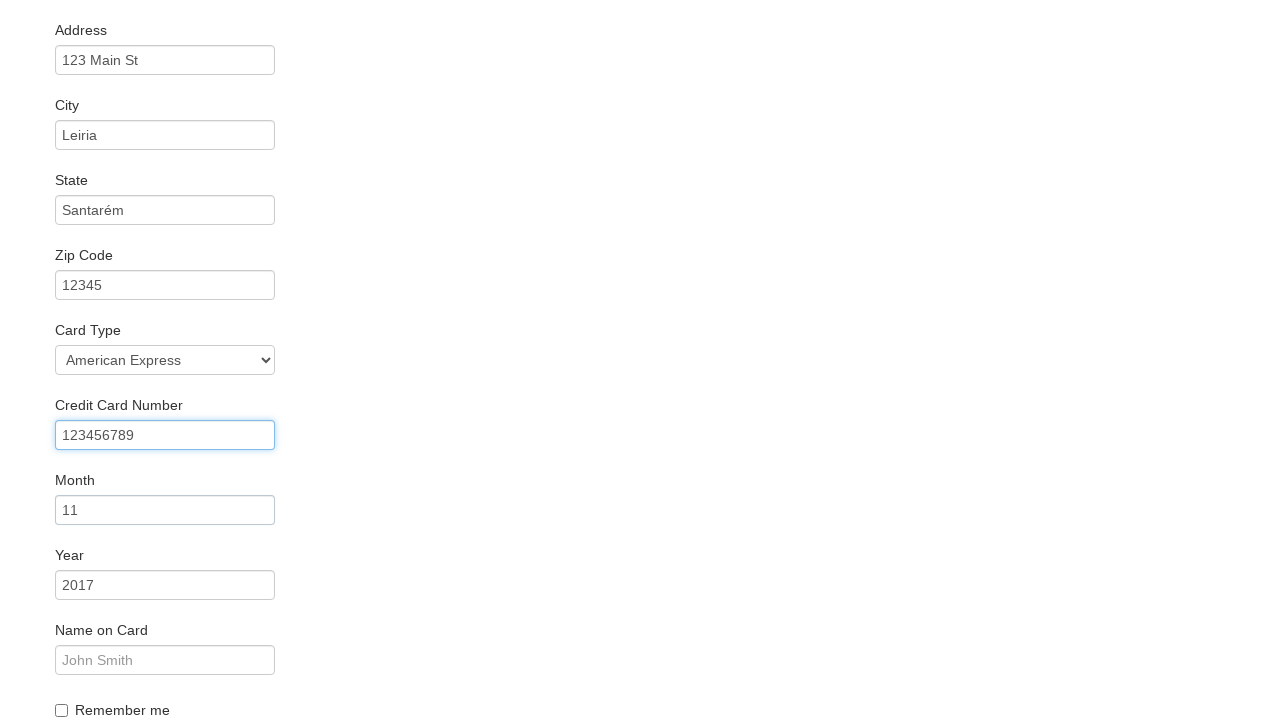

Filled in credit card month '10' on #creditCardMonth
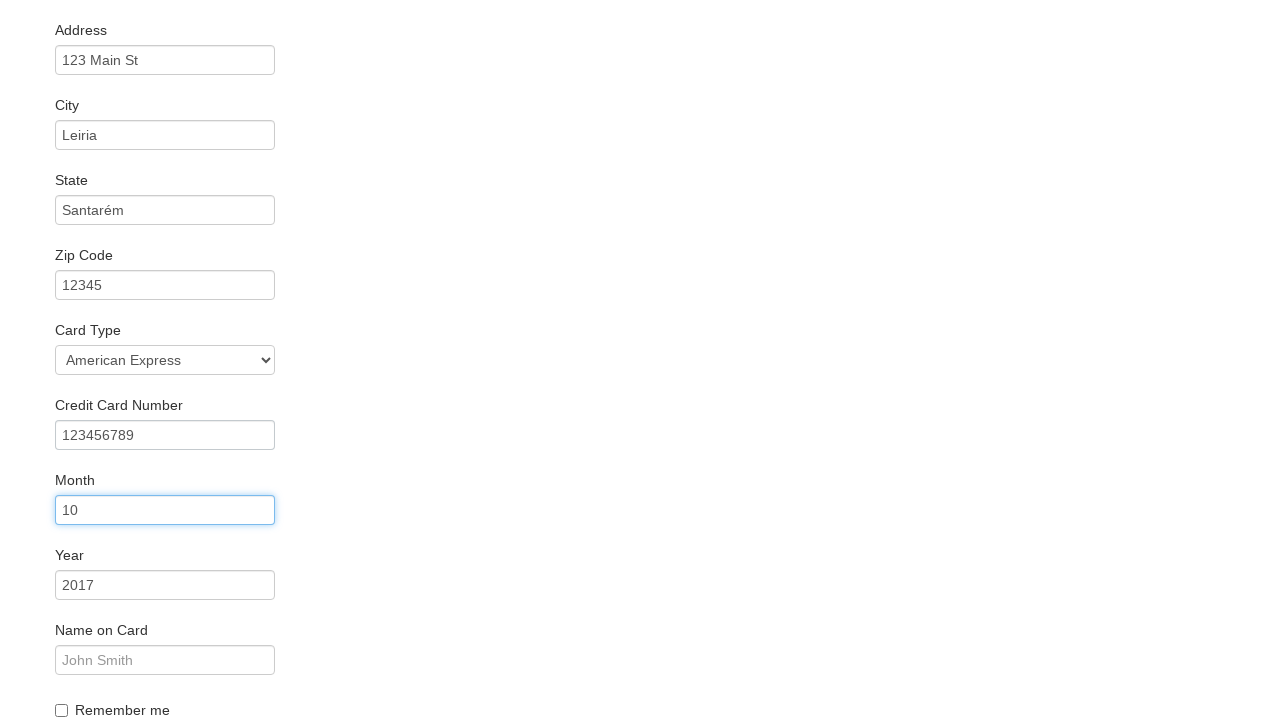

Clicked credit card year field at (165, 585) on #creditCardYear
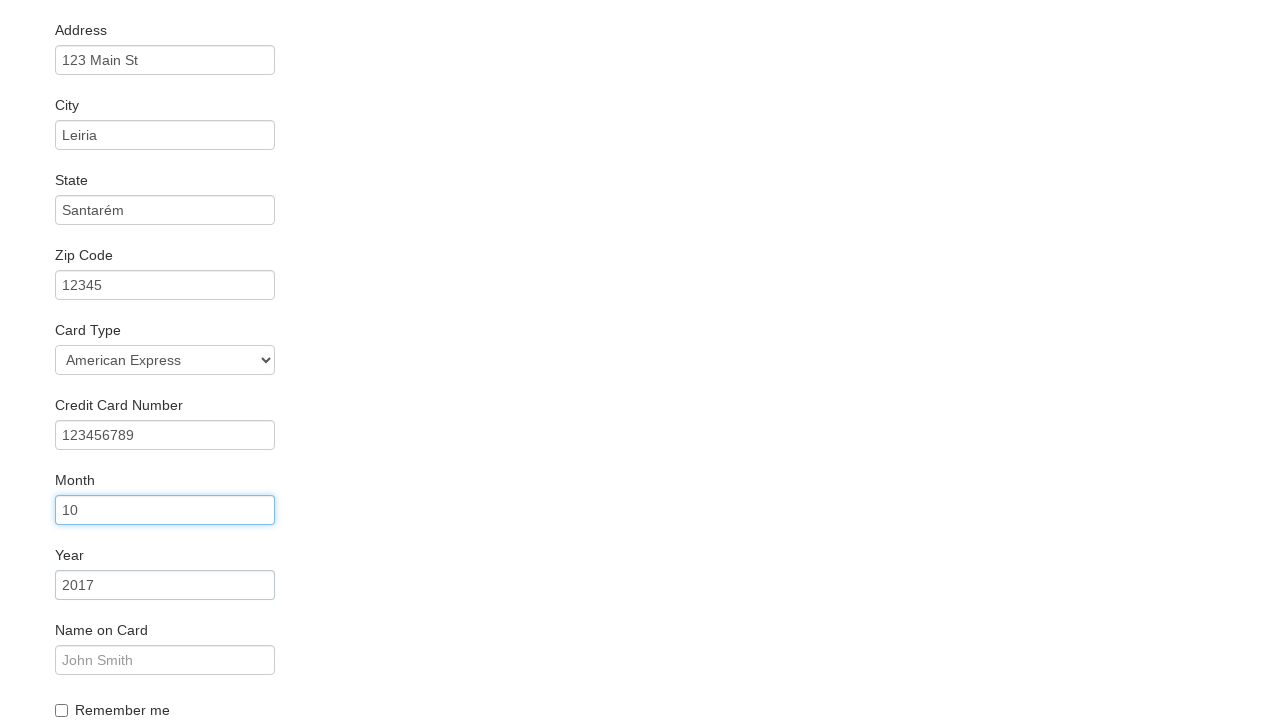

Filled in credit card year '2022' on #creditCardYear
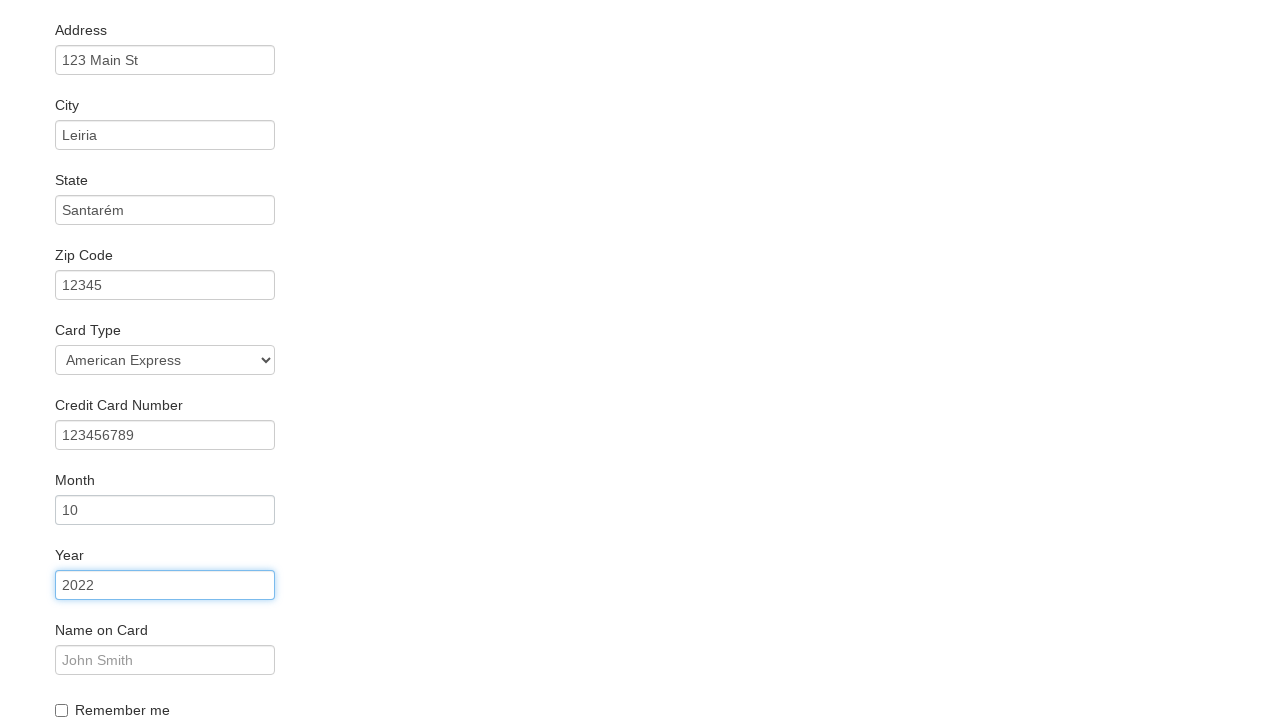

Clicked name on card field at (165, 660) on #nameOnCard
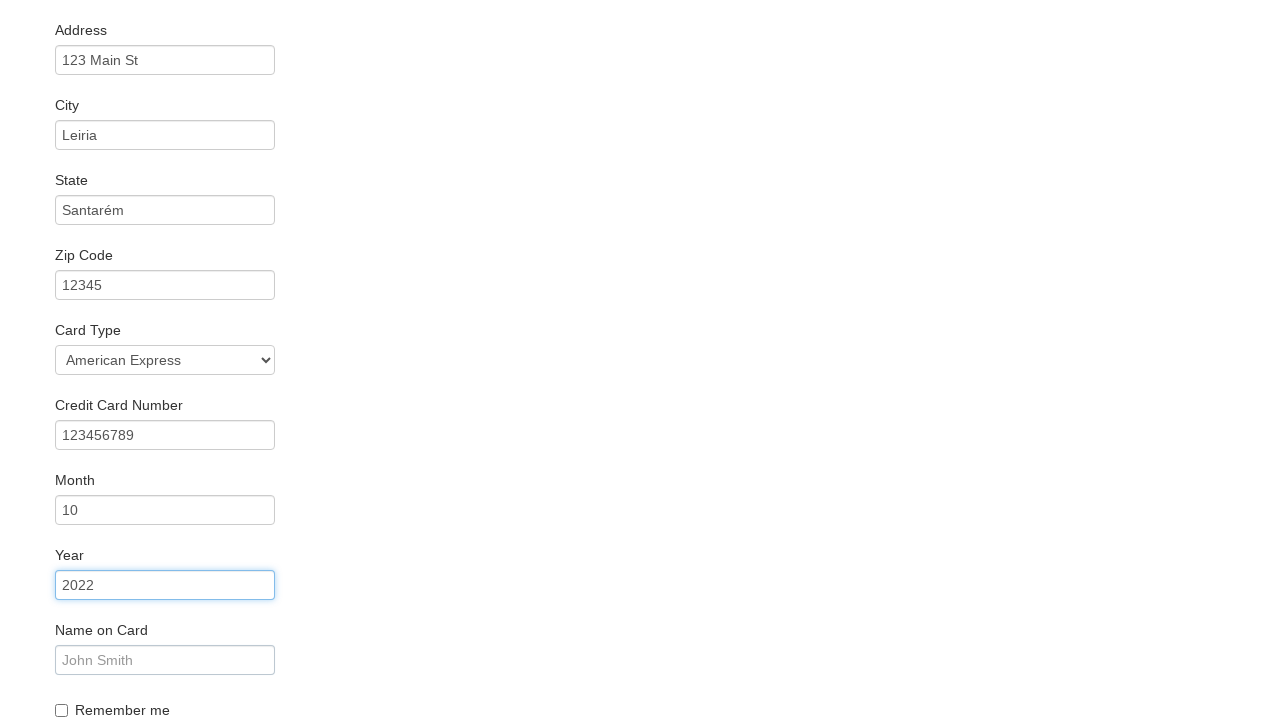

Filled in name on card 'Filipe Gonc' on #nameOnCard
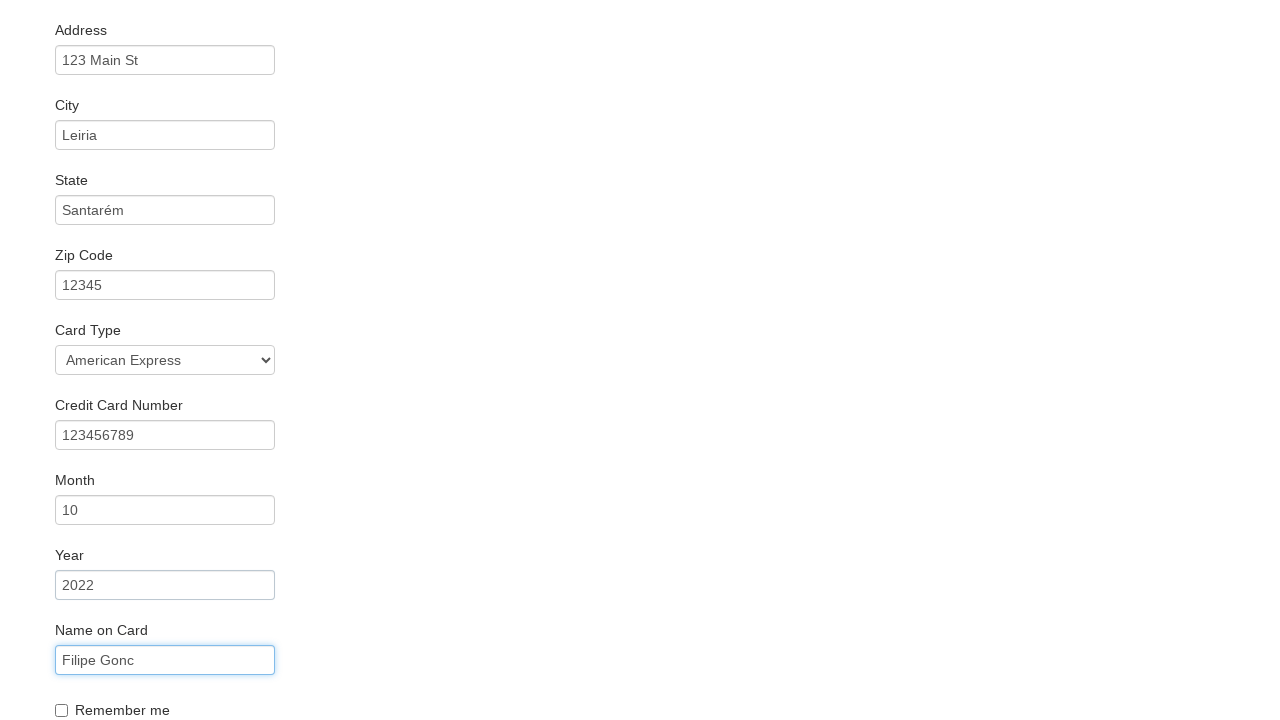

Clicked Purchase Flight button to complete booking at (118, 685) on .btn-primary
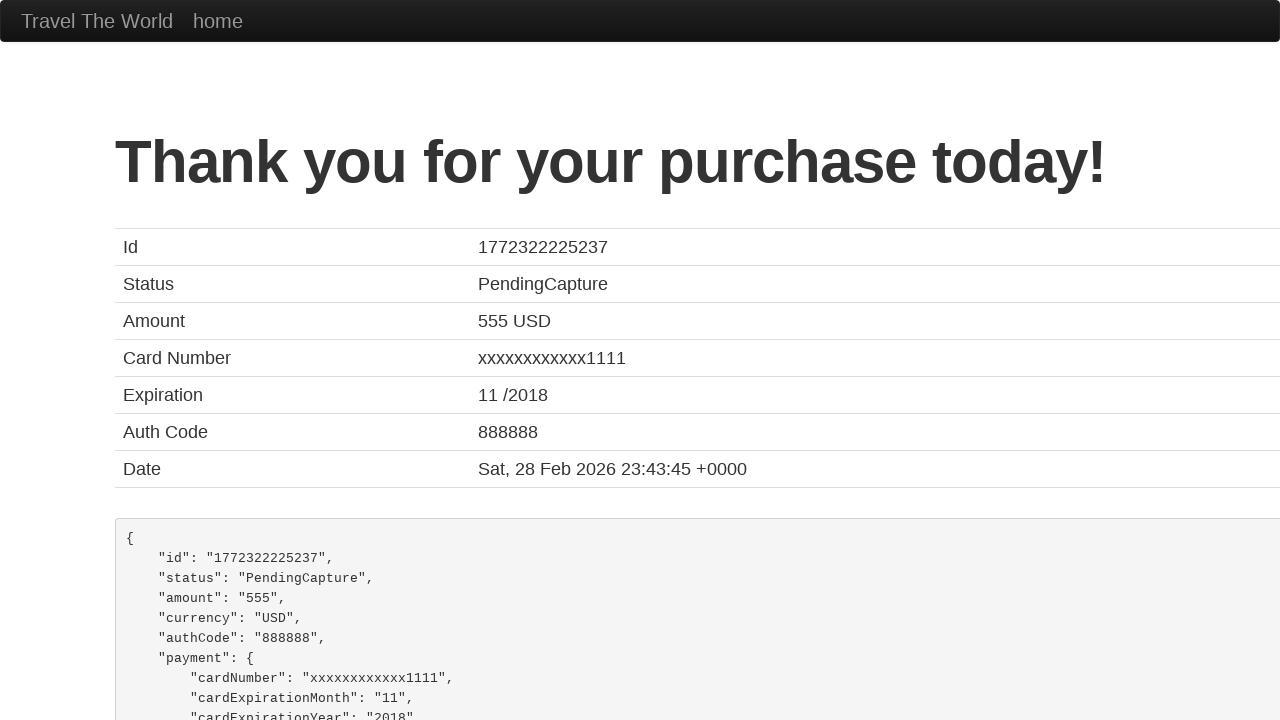

Verified confirmation page title is 'BlazeDemo Confirmation'
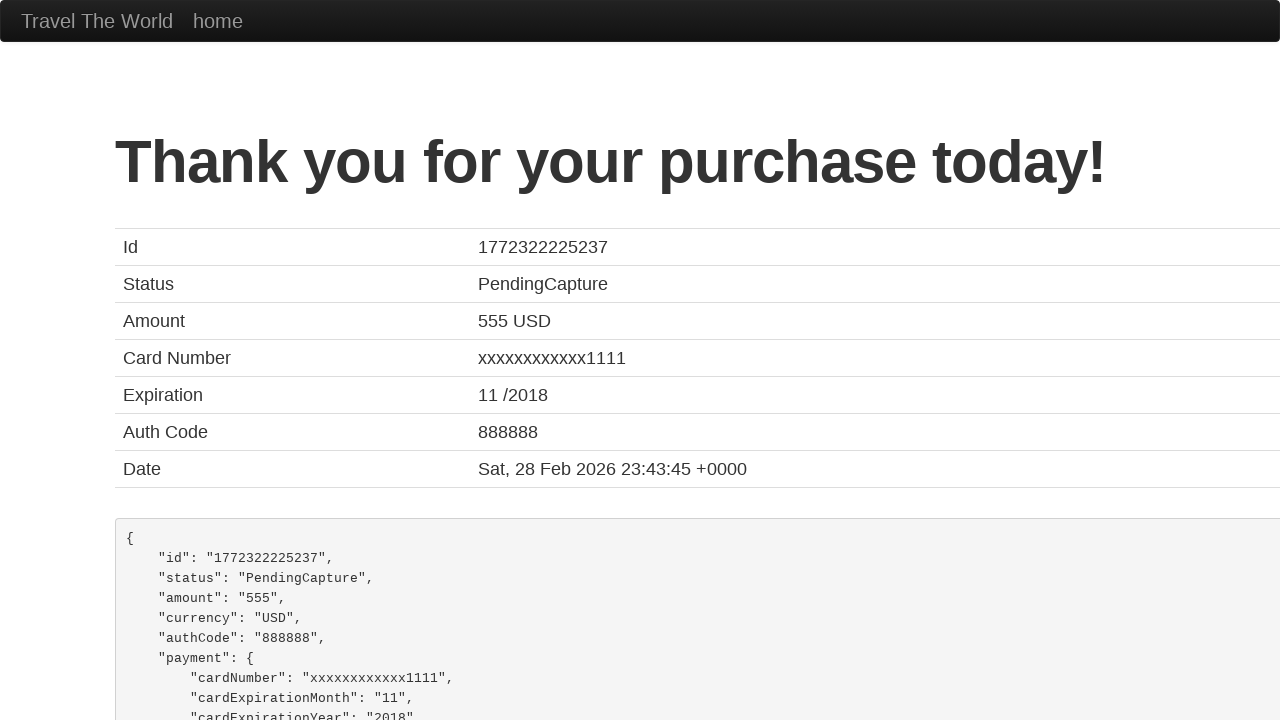

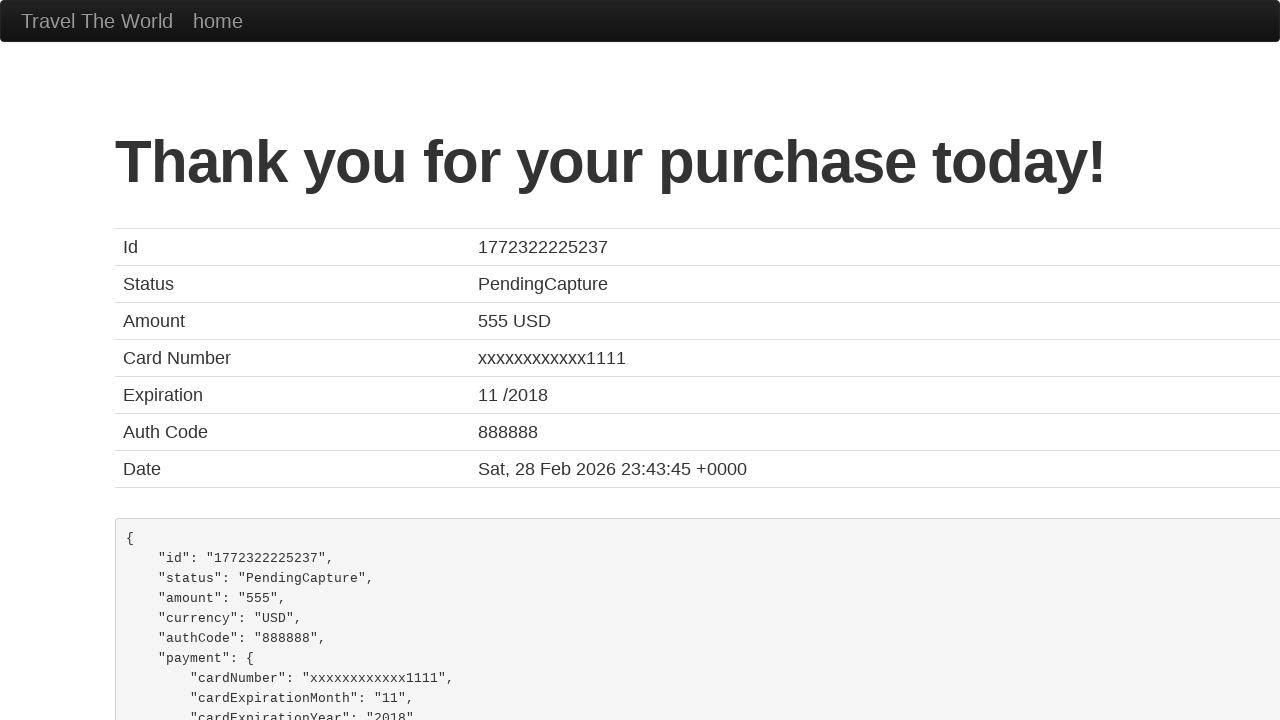